Generates Lorem Ipsum text by navigating to lipsum.com, entering a character count (140), selecting the bytes radio button, and clicking generate to produce random text.

Starting URL: https://www.lipsum.com/

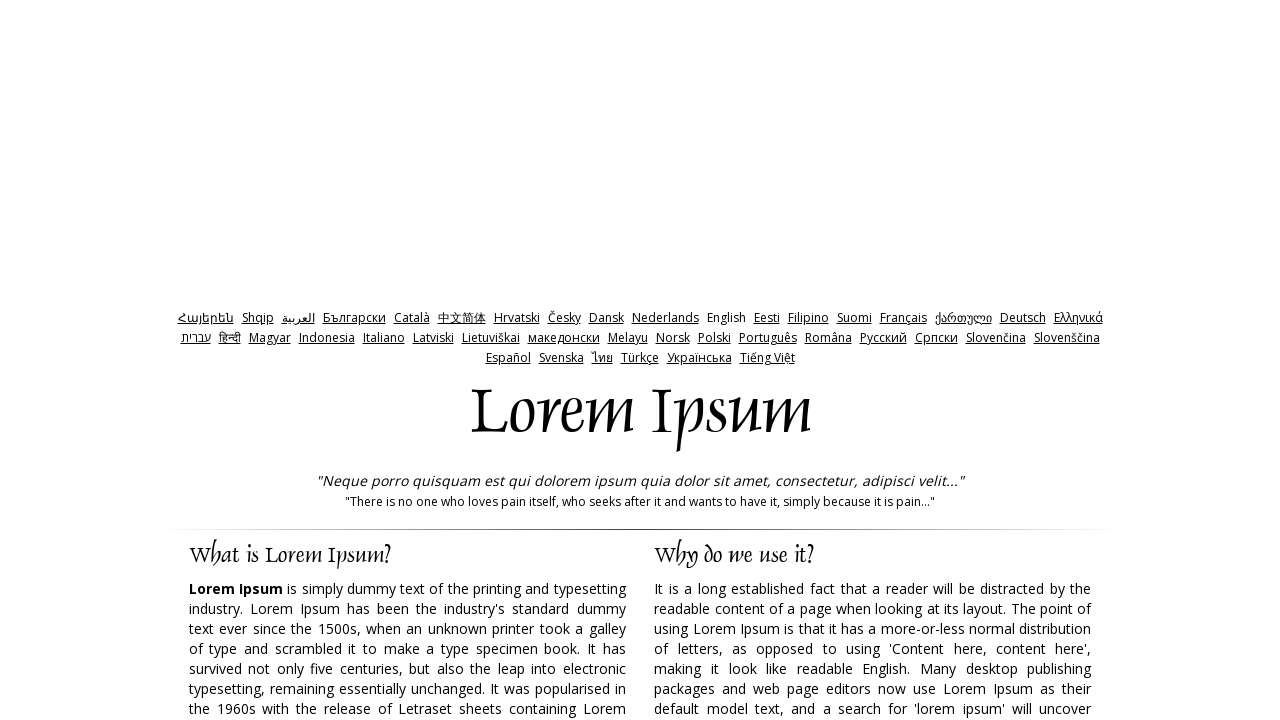

Clicked on the amount input field at (689, 360) on input#amount
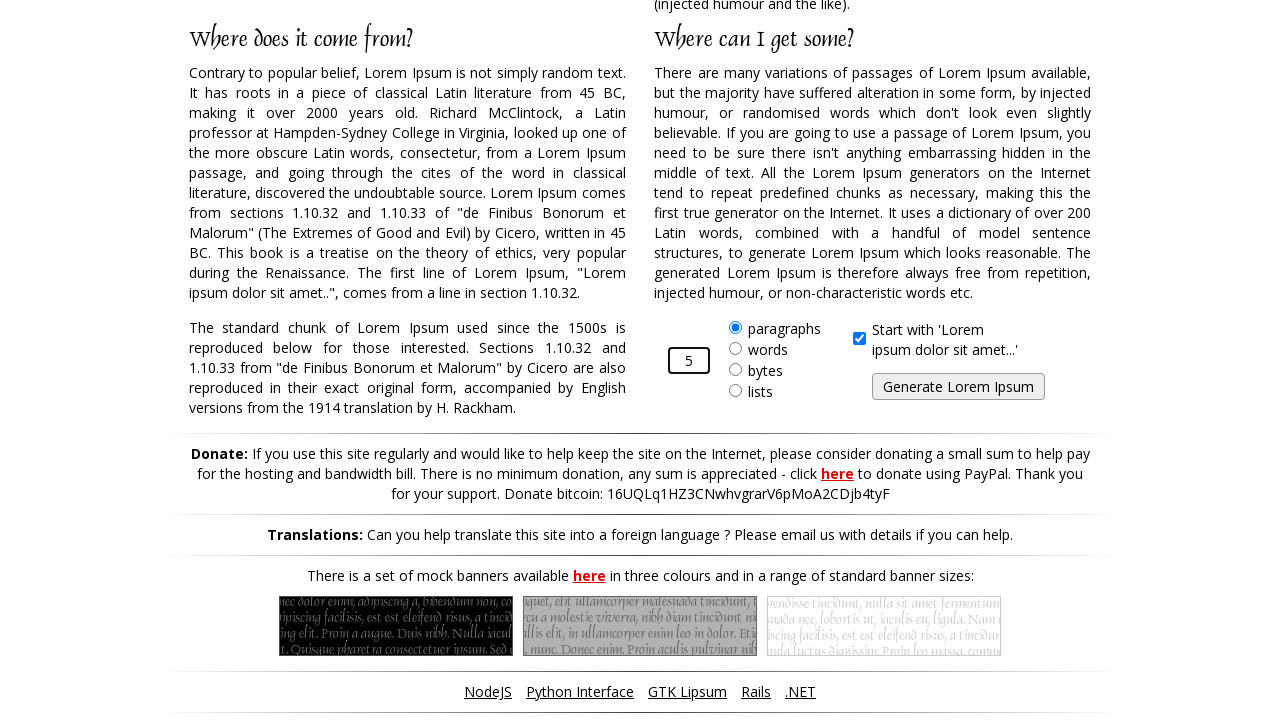

Entered 140 as the character count on input#amount
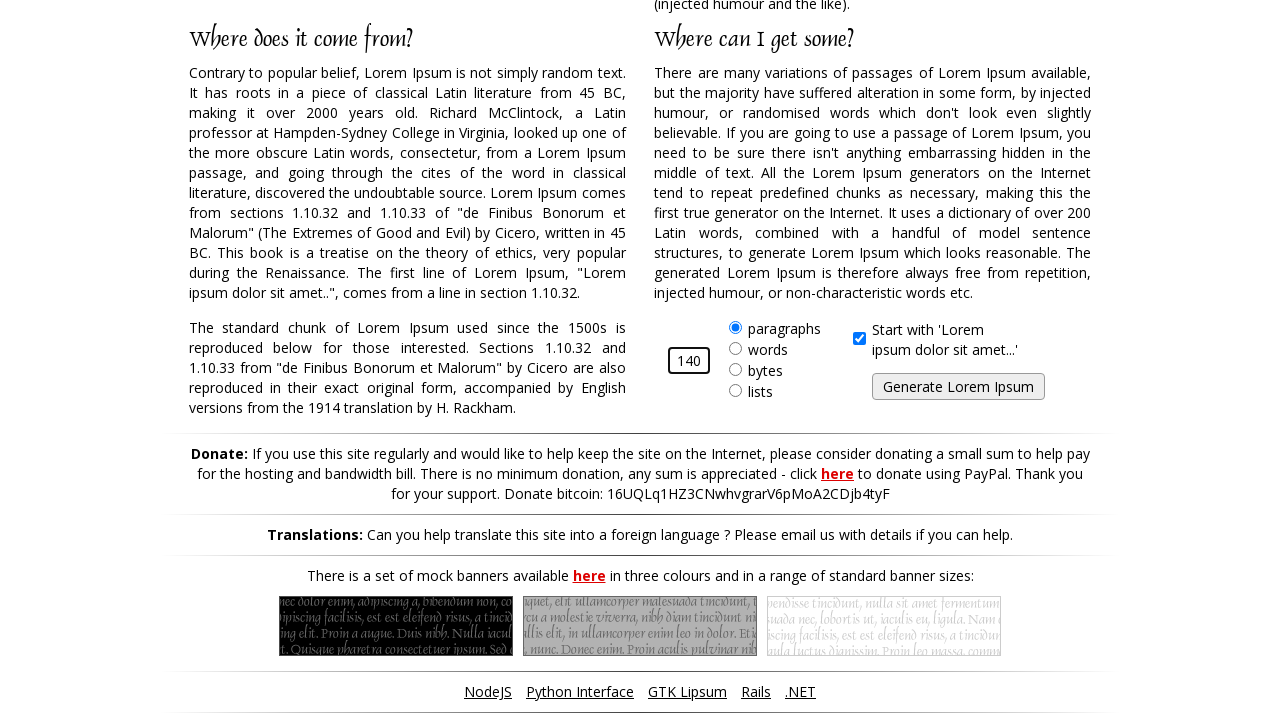

Selected the bytes radio button at (735, 370) on input#bytes
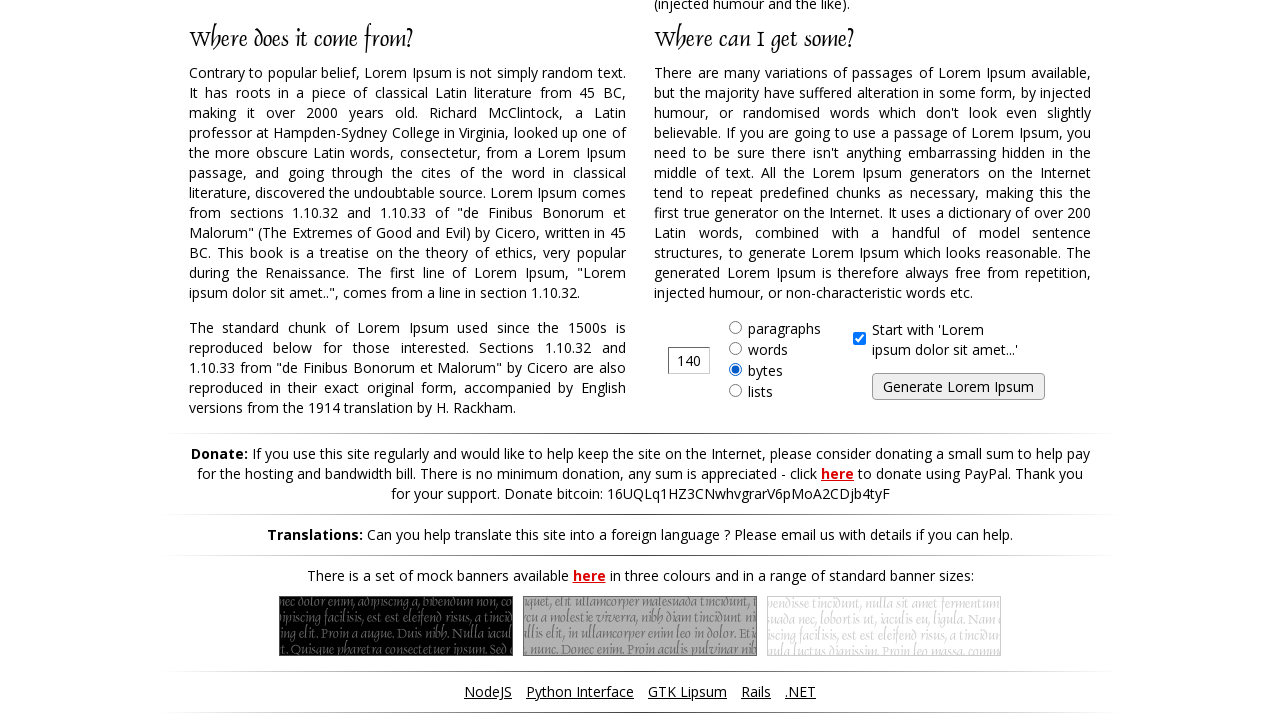

Clicked the generate button to produce Lorem Ipsum text at (958, 387) on input#generate
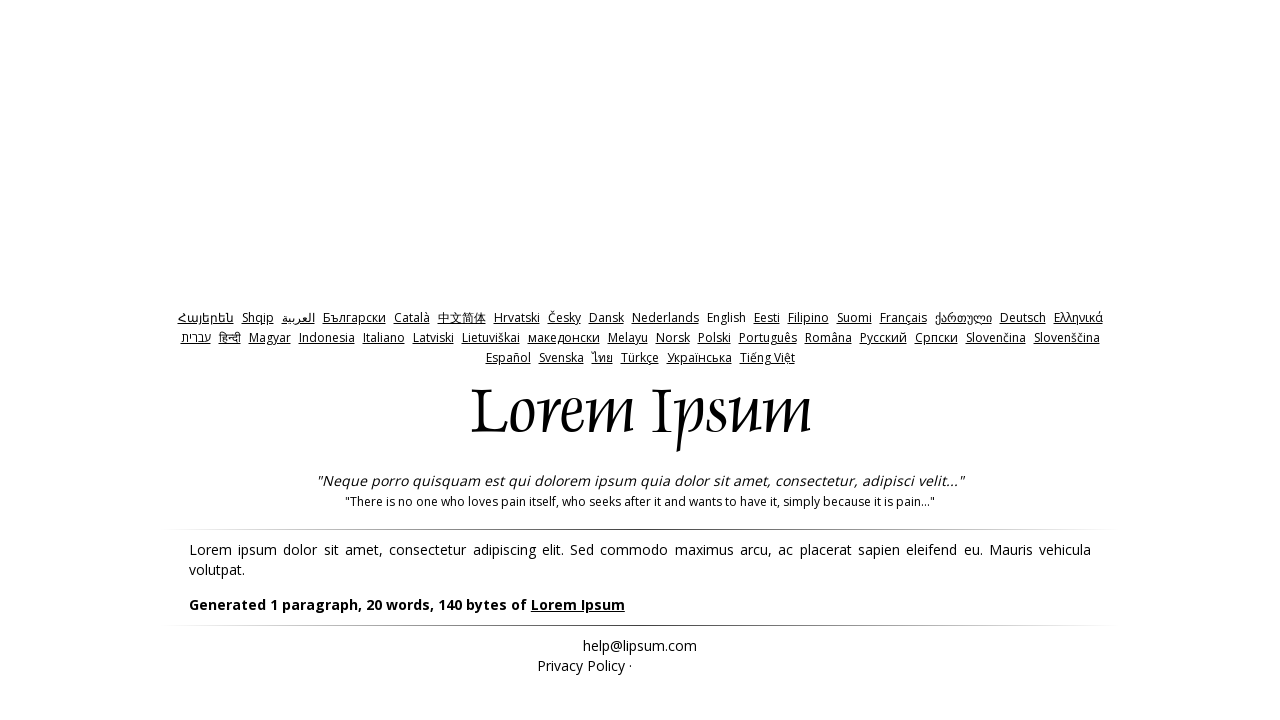

Generated Lorem Ipsum text appeared on the page
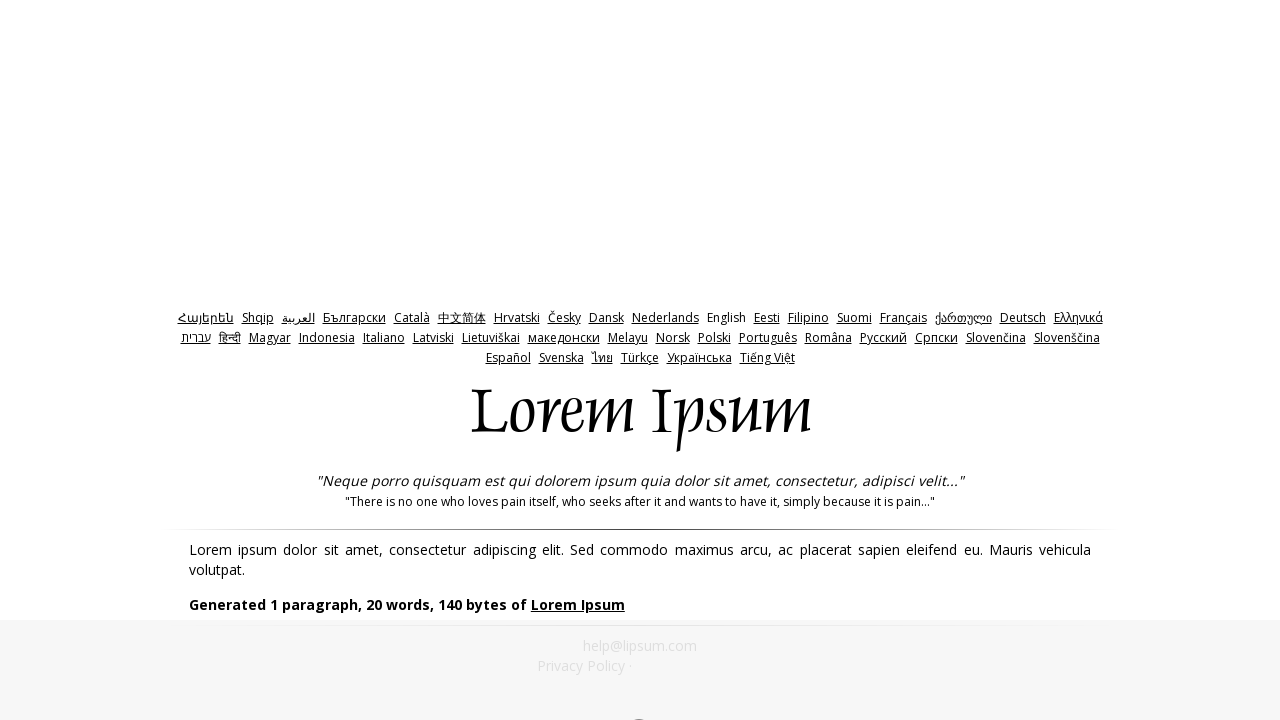

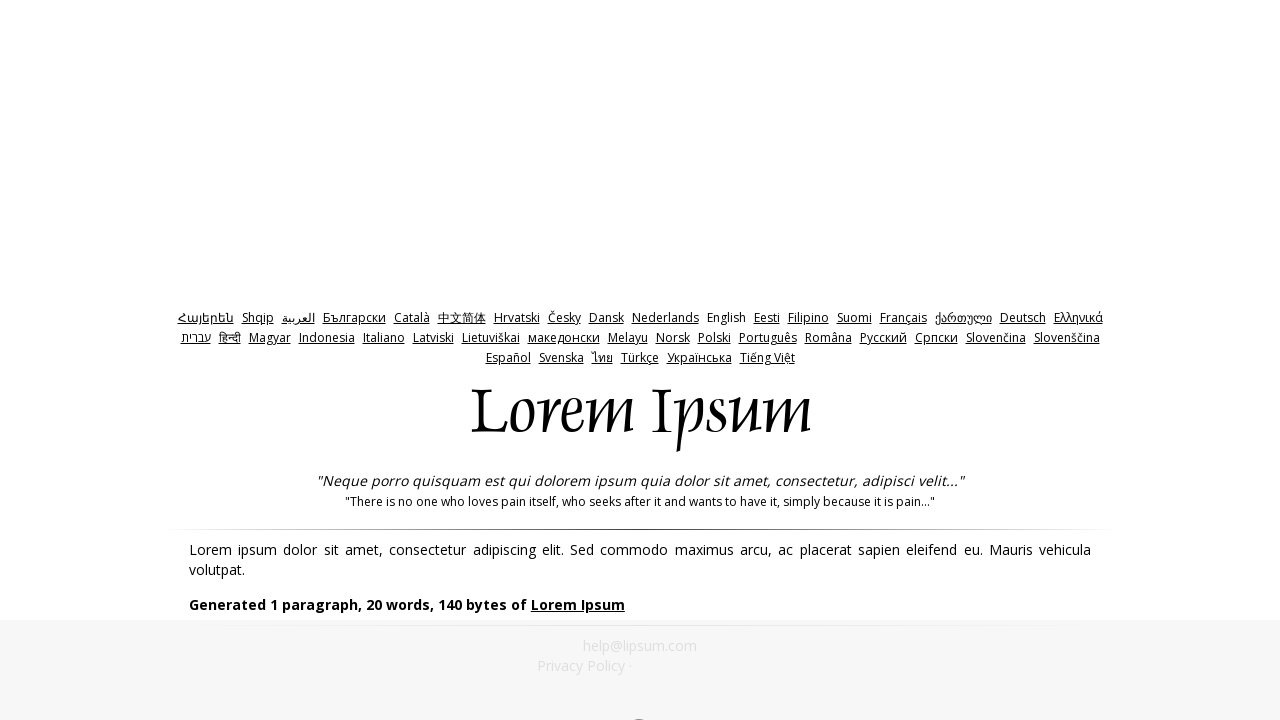